Tests the Todo MVC application by adding todo items and verifying the count of visible todos

Starting URL: https://demo.playwright.dev/todomvc/

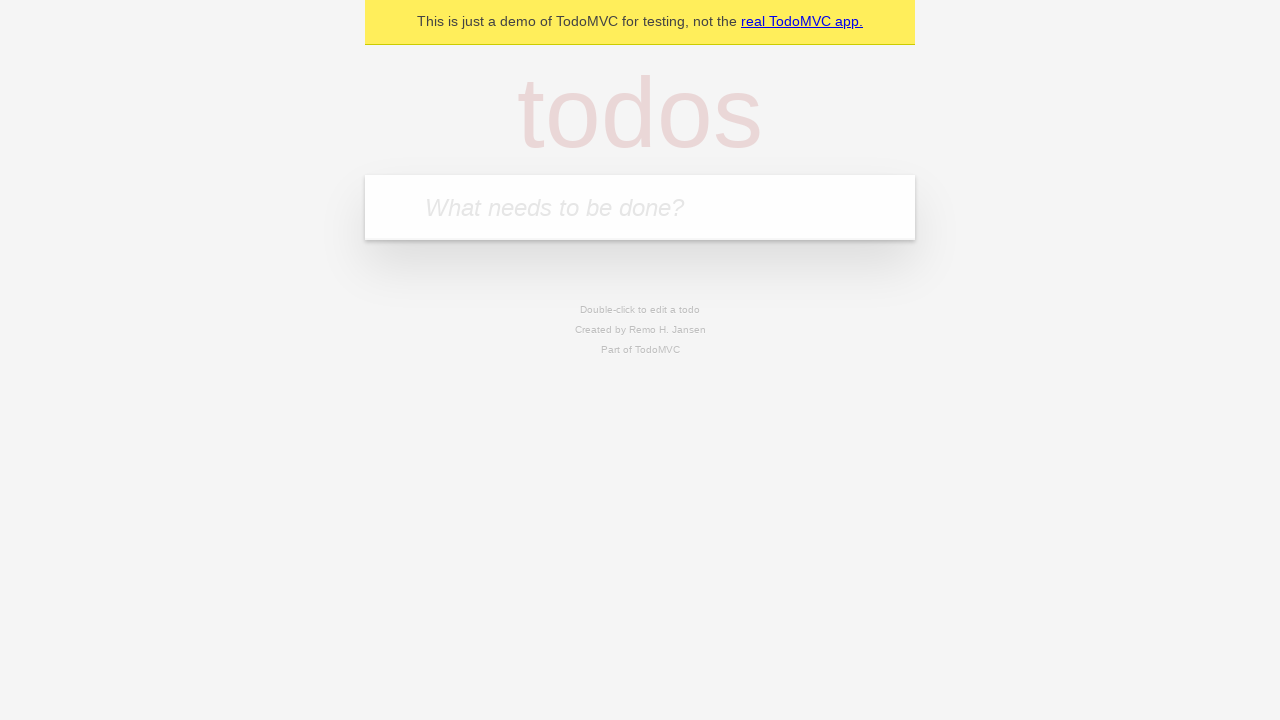

Filled new todo input field with 'foo' on input.new-todo
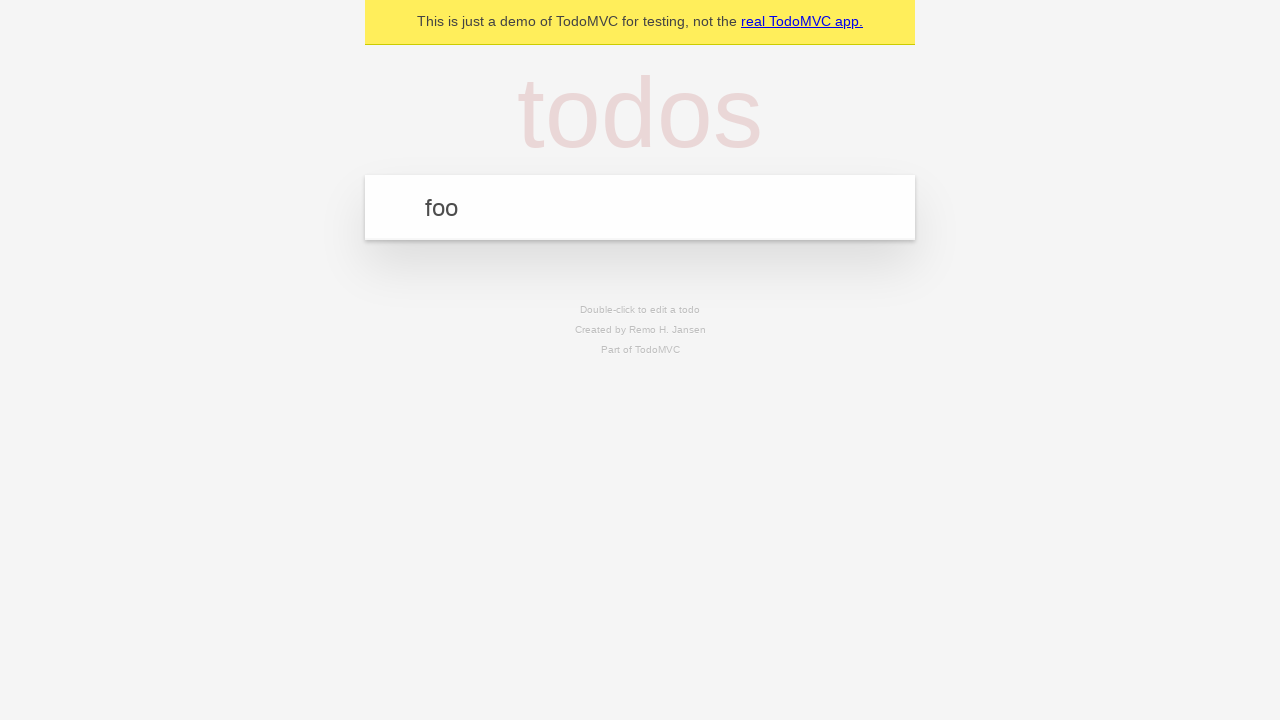

Pressed Enter to add first todo 'foo' on input.new-todo
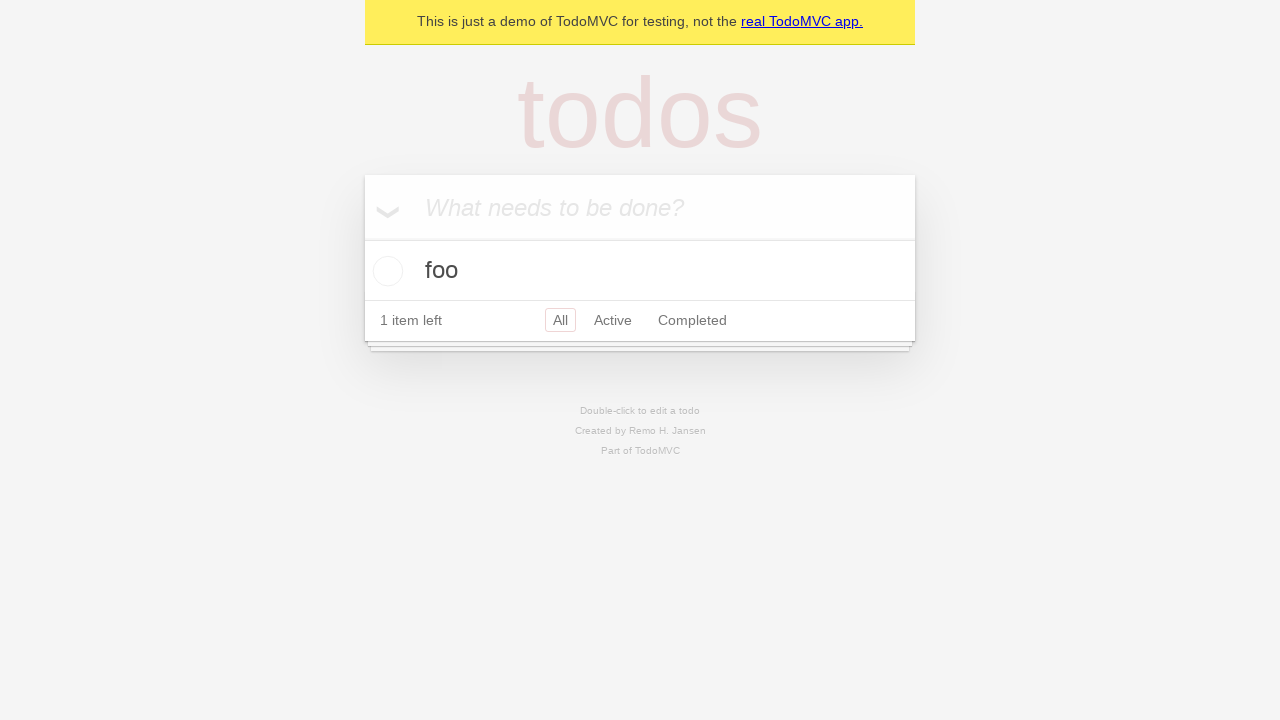

Filled new todo input field with 'bar' on input.new-todo
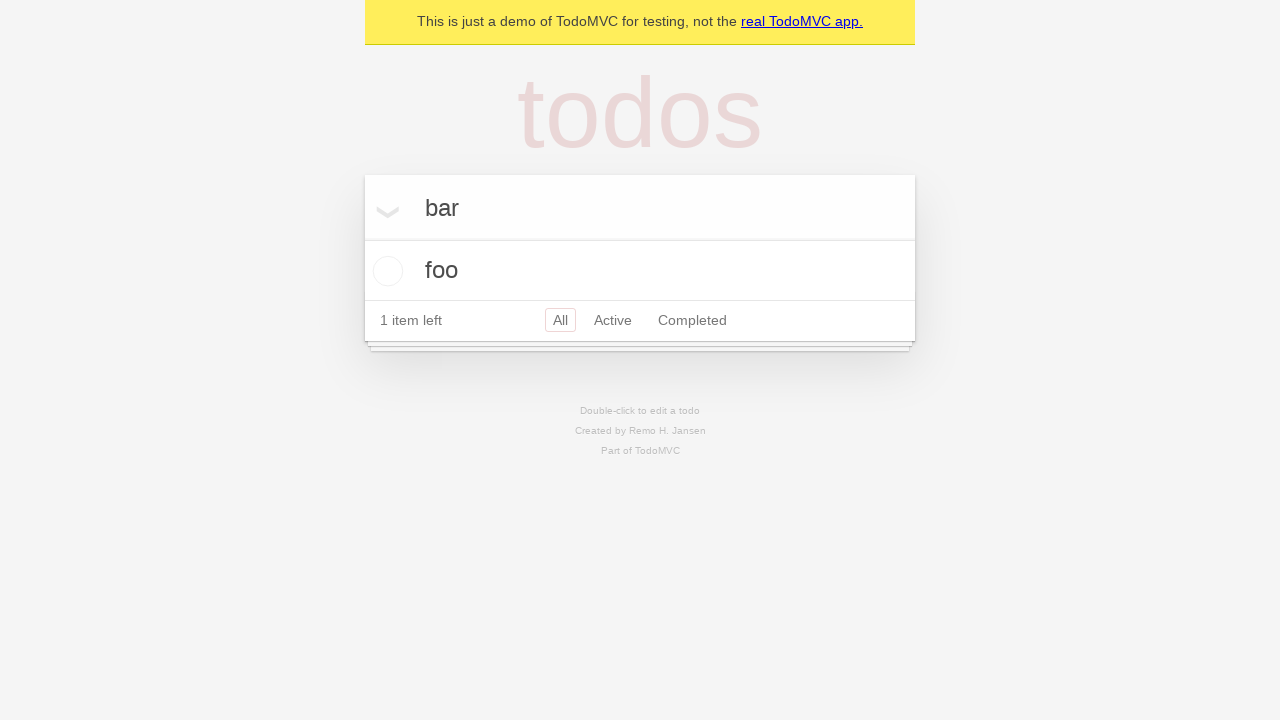

Pressed Enter to add second todo 'bar' on input.new-todo
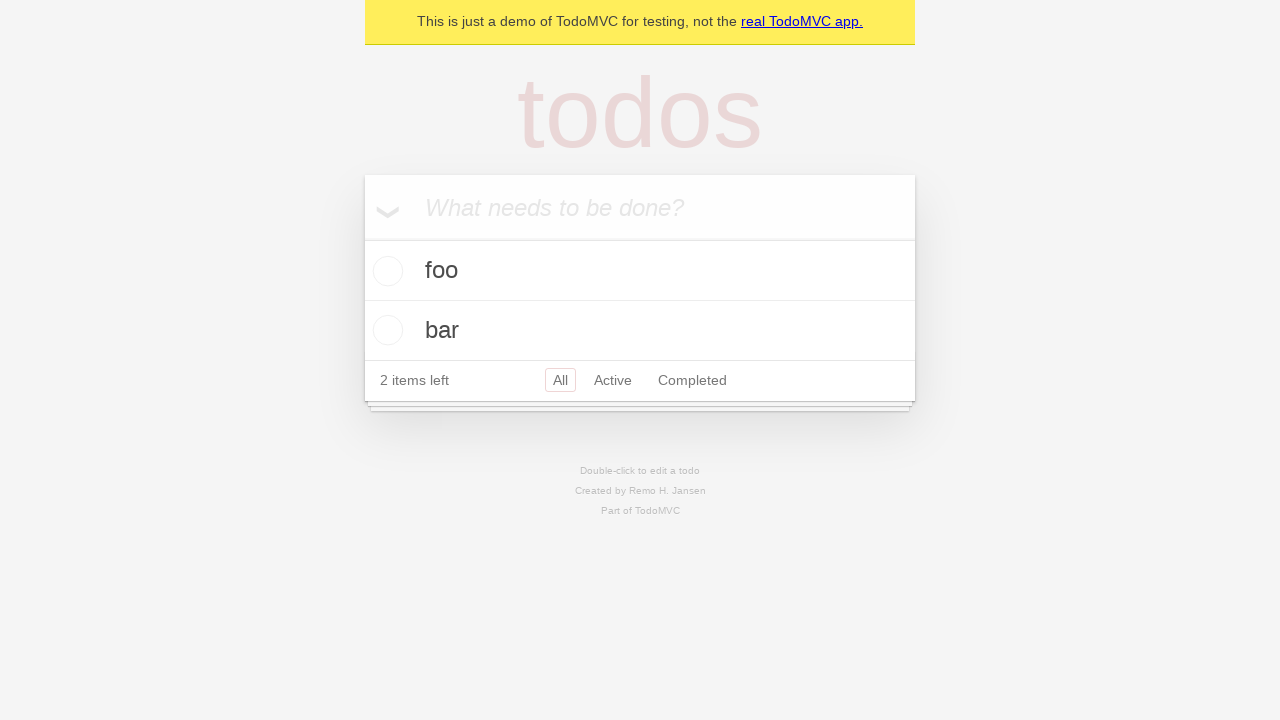

Verified that exactly 2 todo items are visible
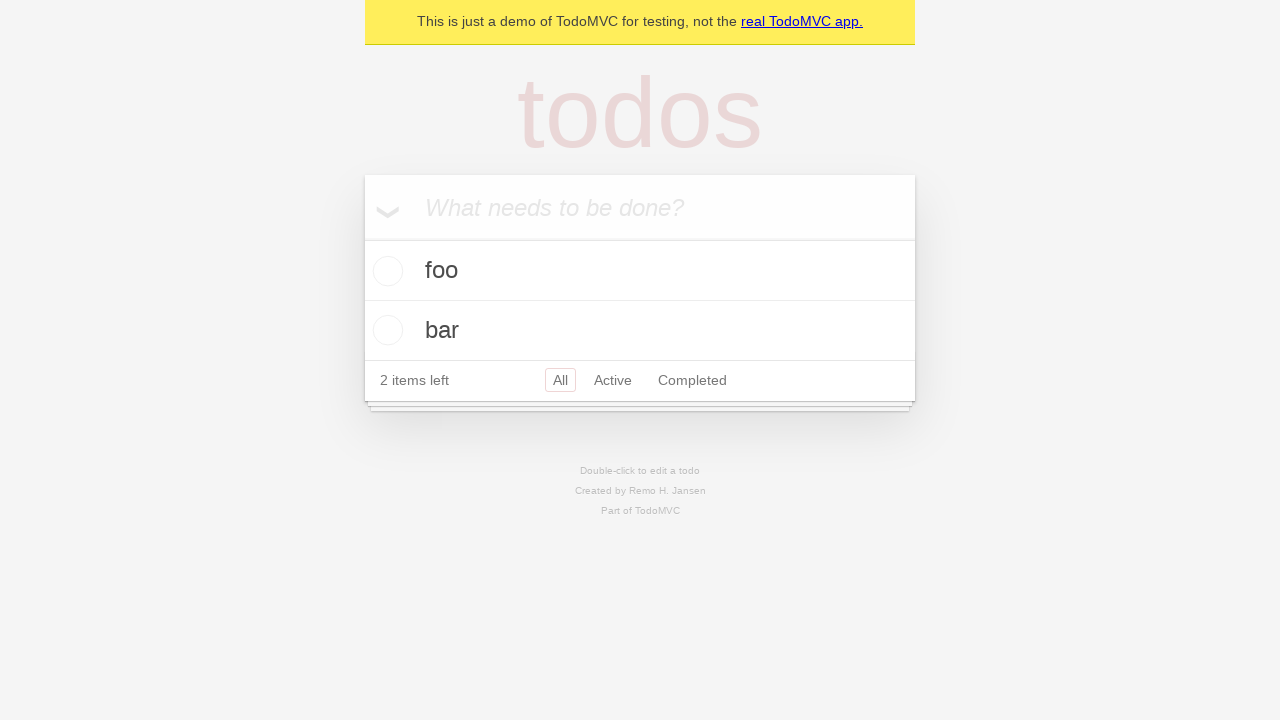

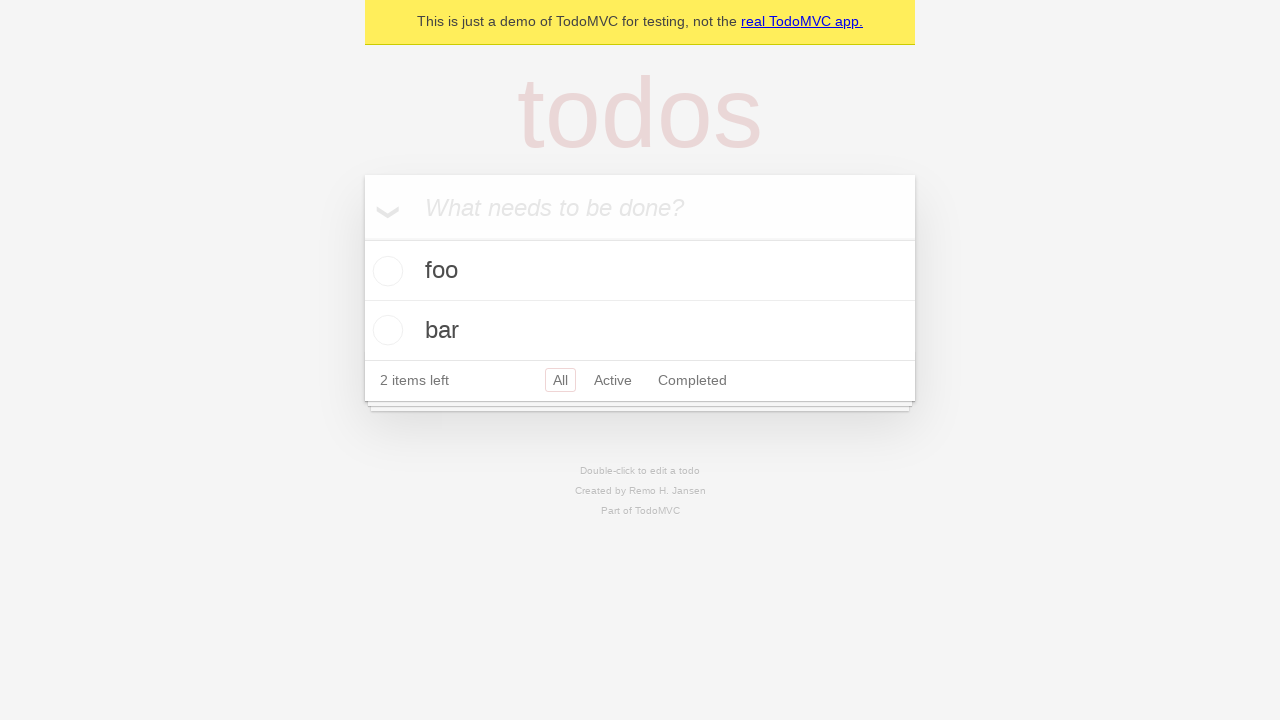